Navigates to a quotes page with JavaScript-delayed content and waits for quotes to load

Starting URL: https://quotes.toscrape.com/js-delayed/page/5/

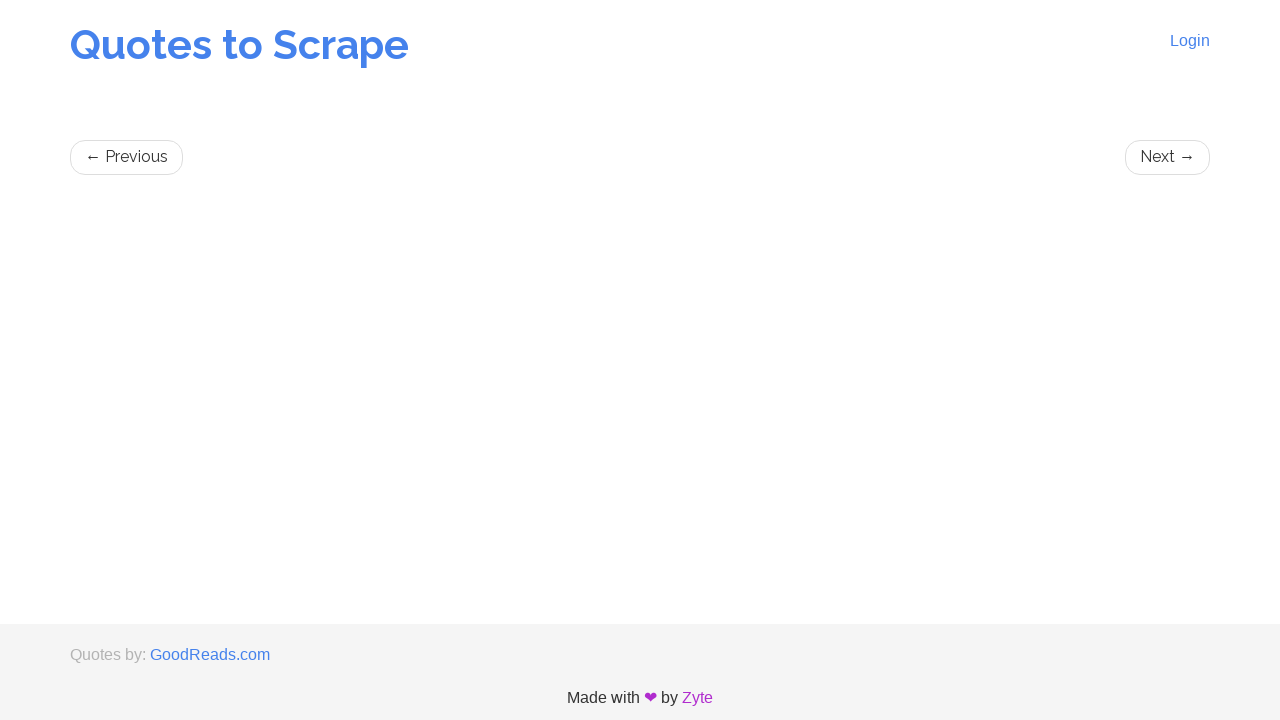

Waited for quotes to load (JavaScript-delayed content)
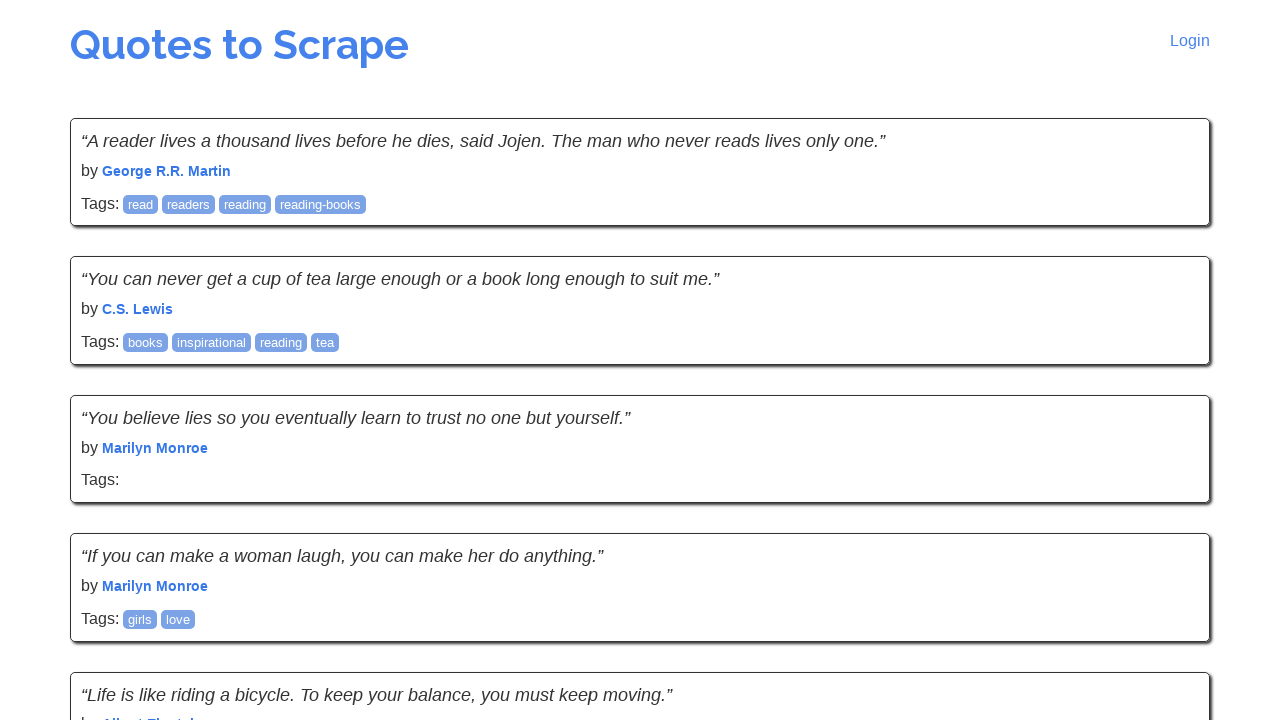

Retrieved all quote elements from the page
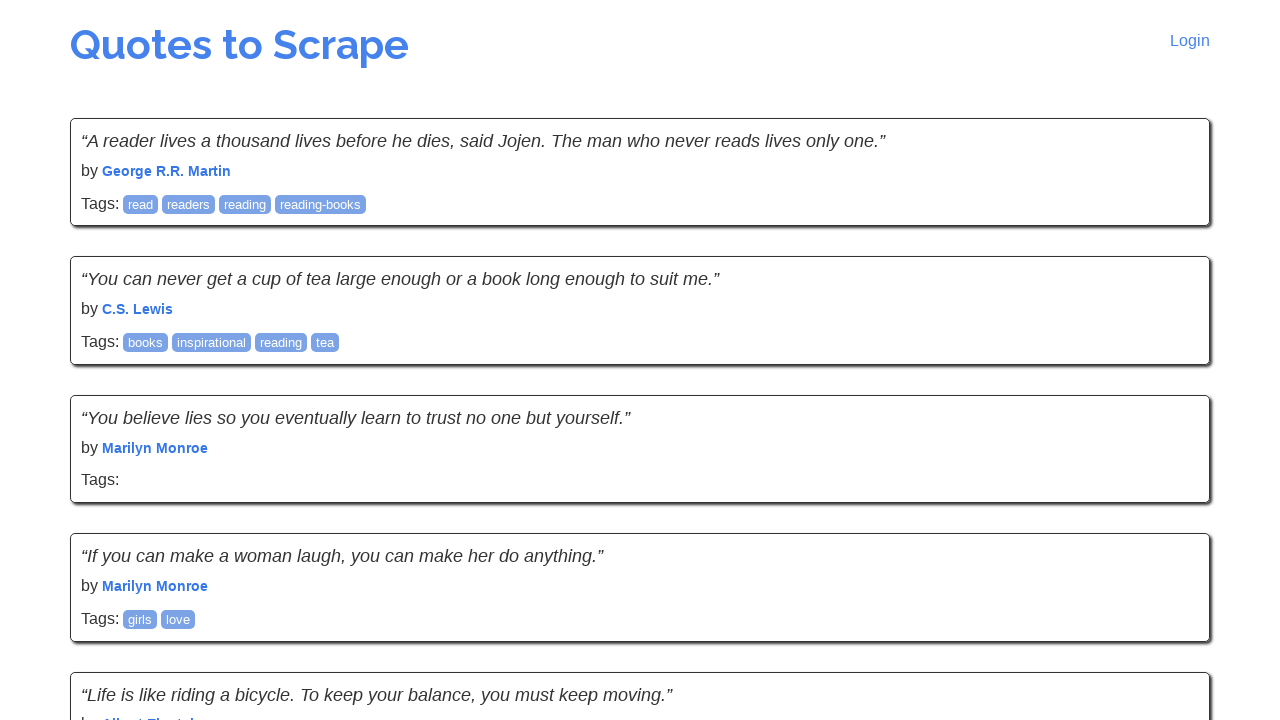

Selected the fifth quote element
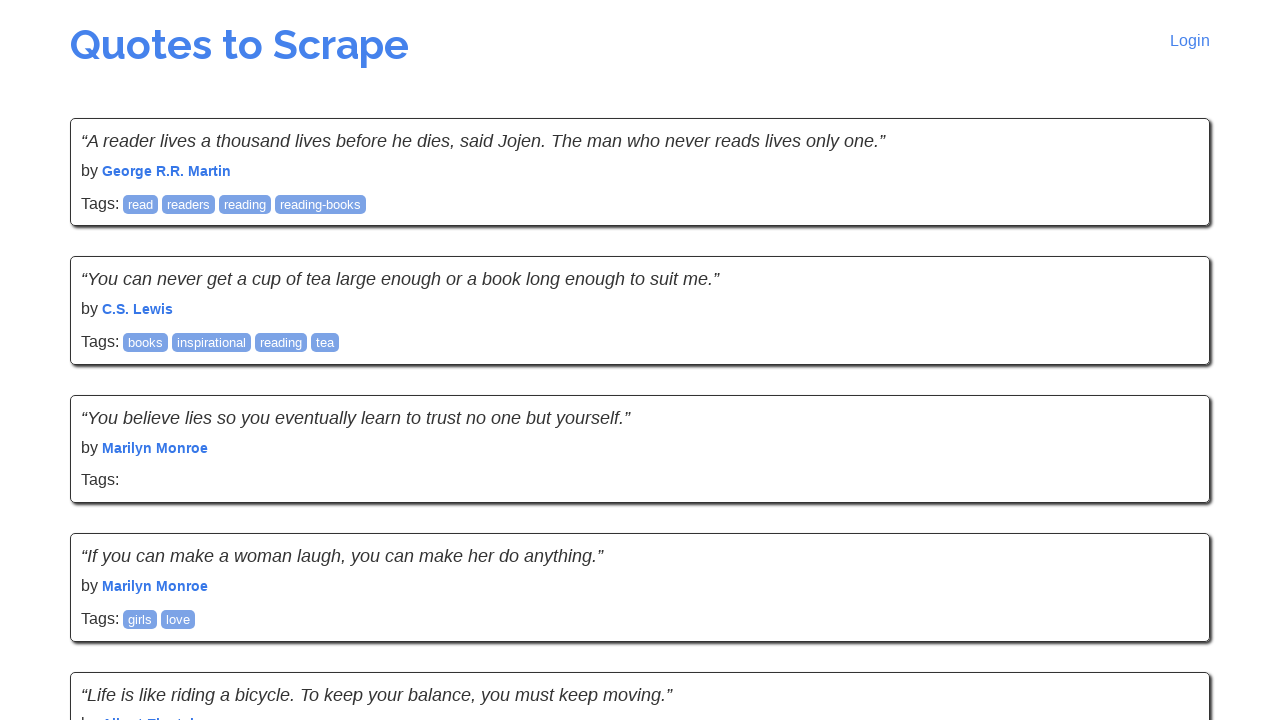

Extracted text content from the fifth quote
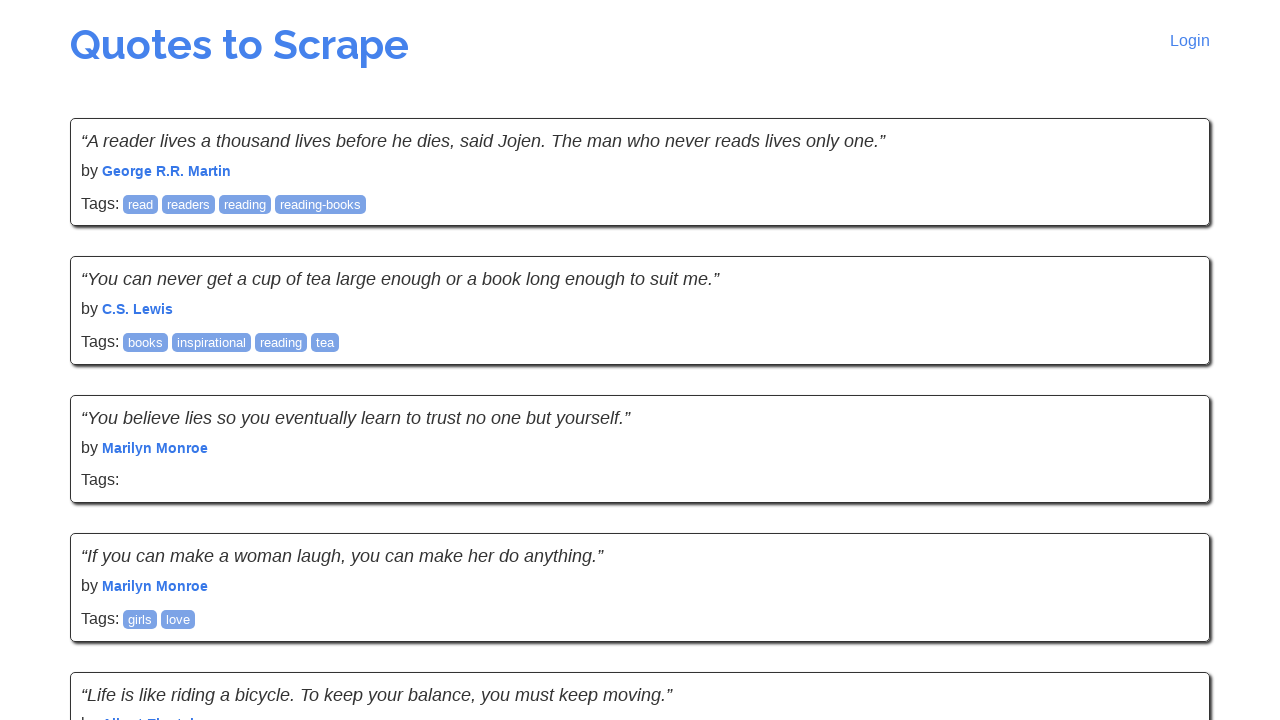

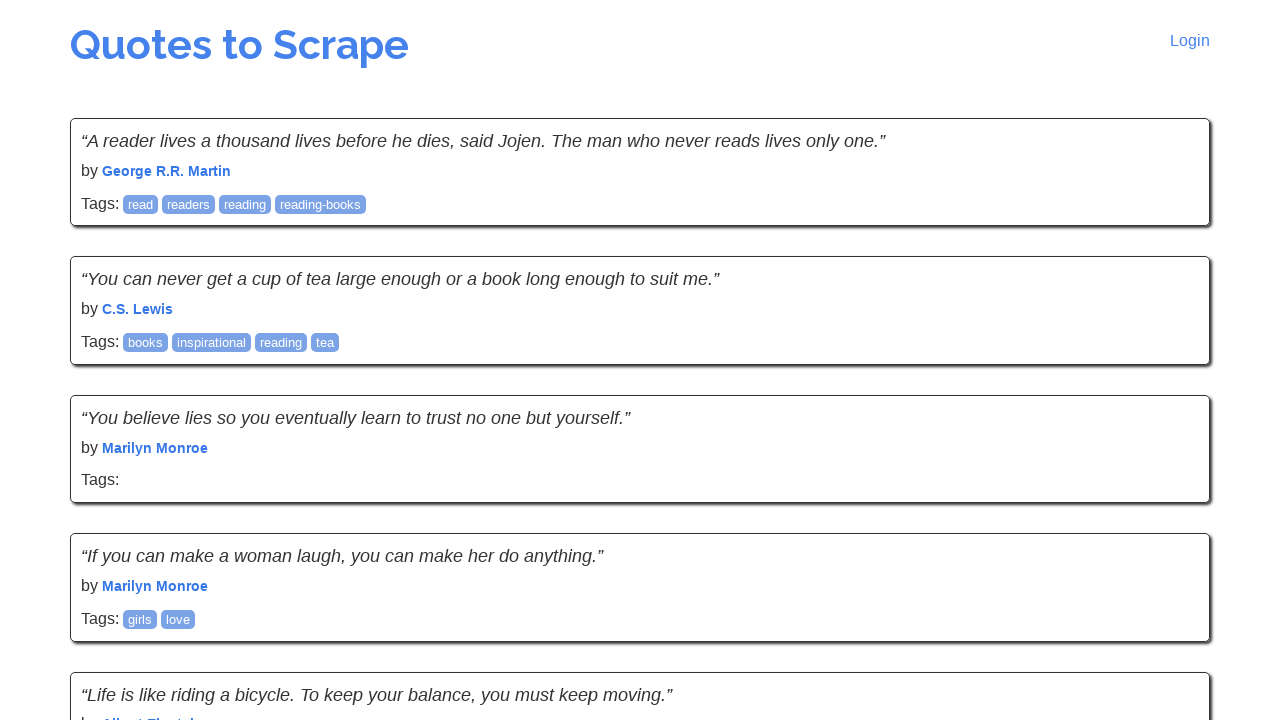